Tests the navigation functionality by clicking on the main page logo/button to return to the homepage from the weather page.

Starting URL: https://pogoda.interia.pl

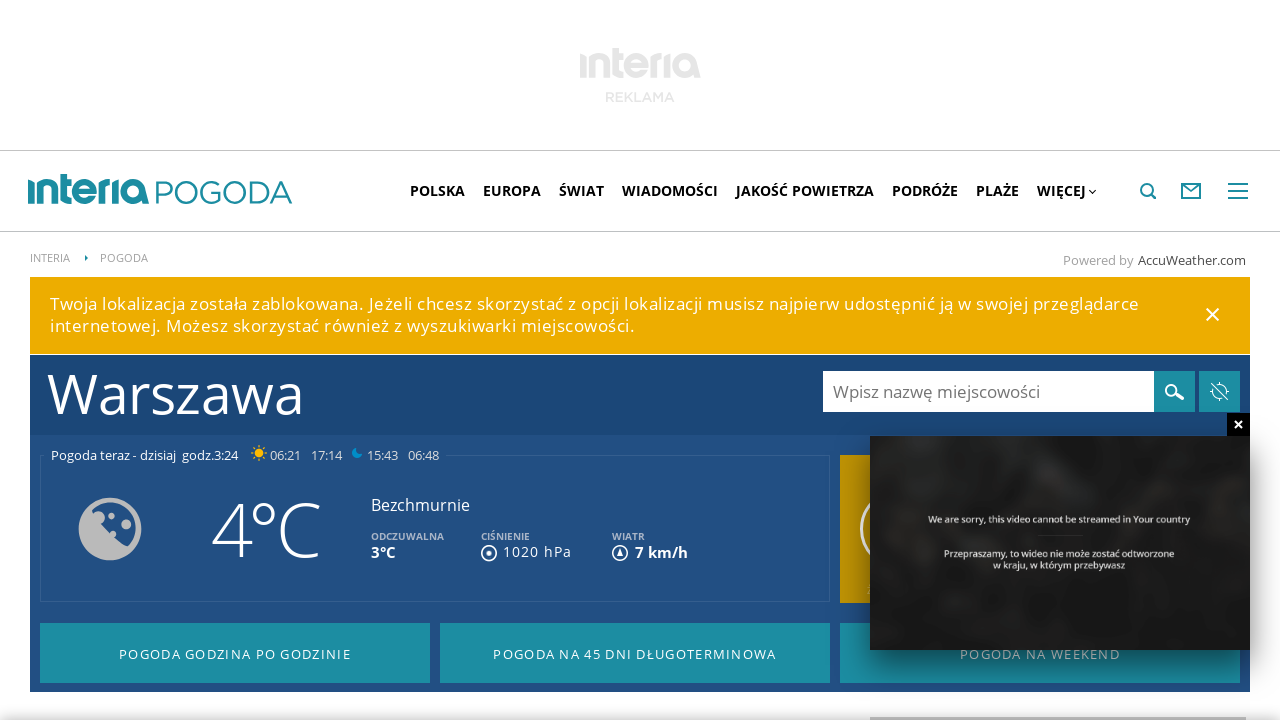

Clicked main page logo/button to return to homepage at (224, 194) on .common-header__service-logo
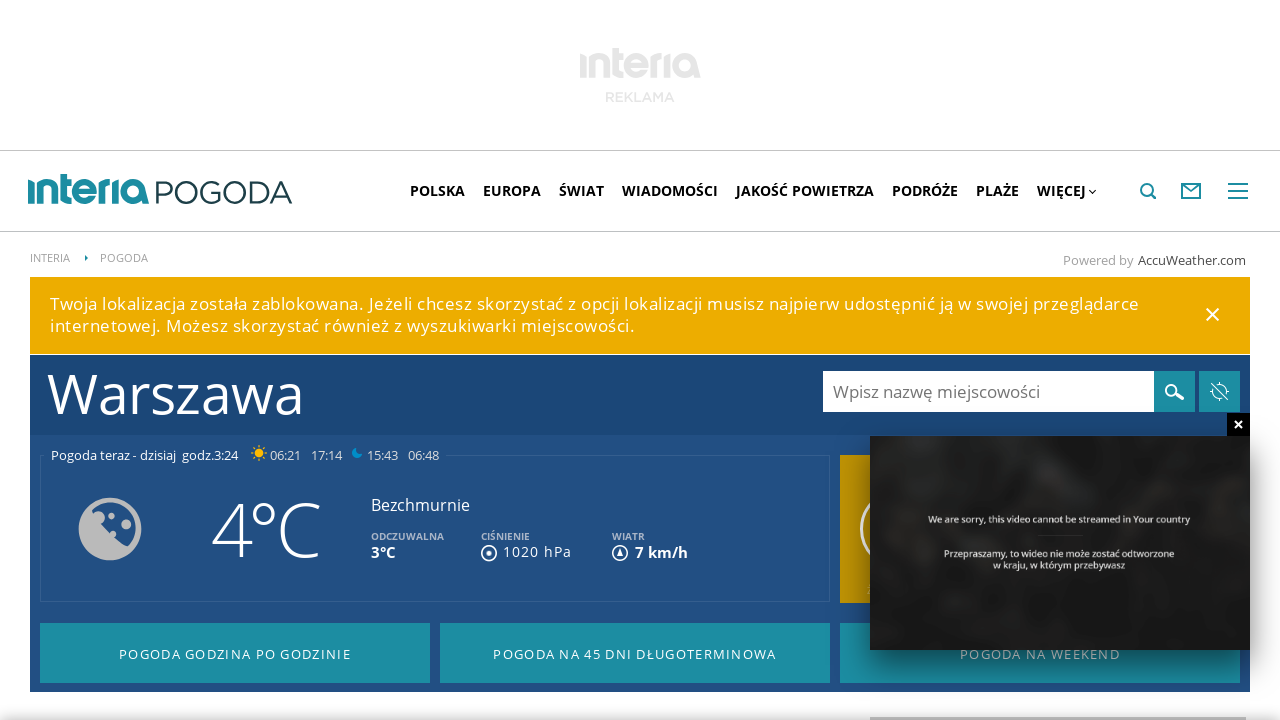

Navigation completed - page loaded with networkidle state
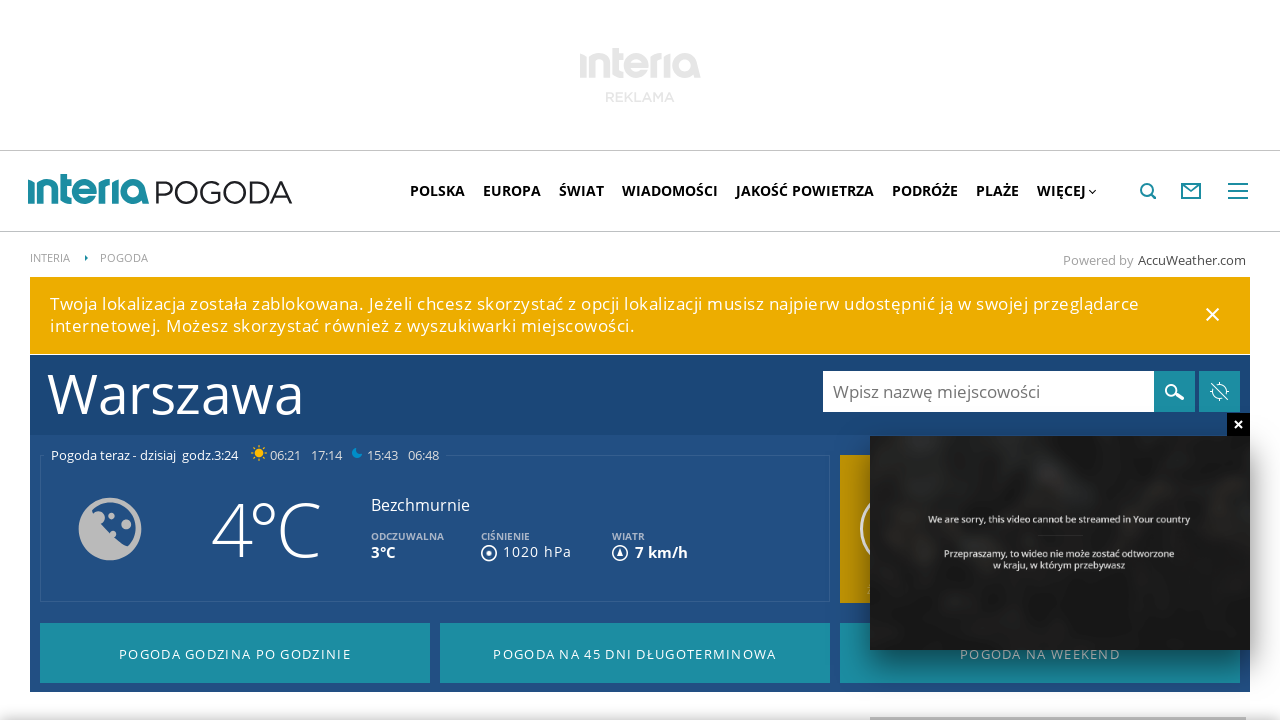

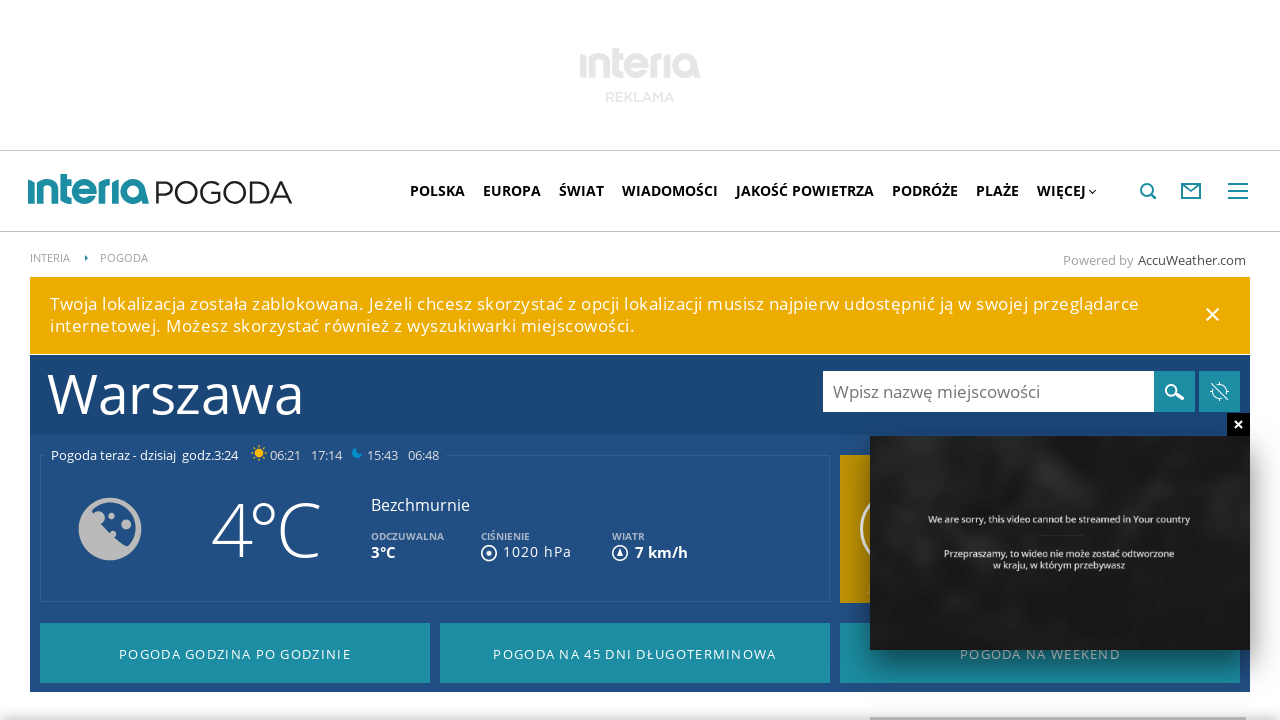